Opens the promenu.ua website and waits for 5 seconds to allow the page to fully load

Starting URL: http://promenu.ua

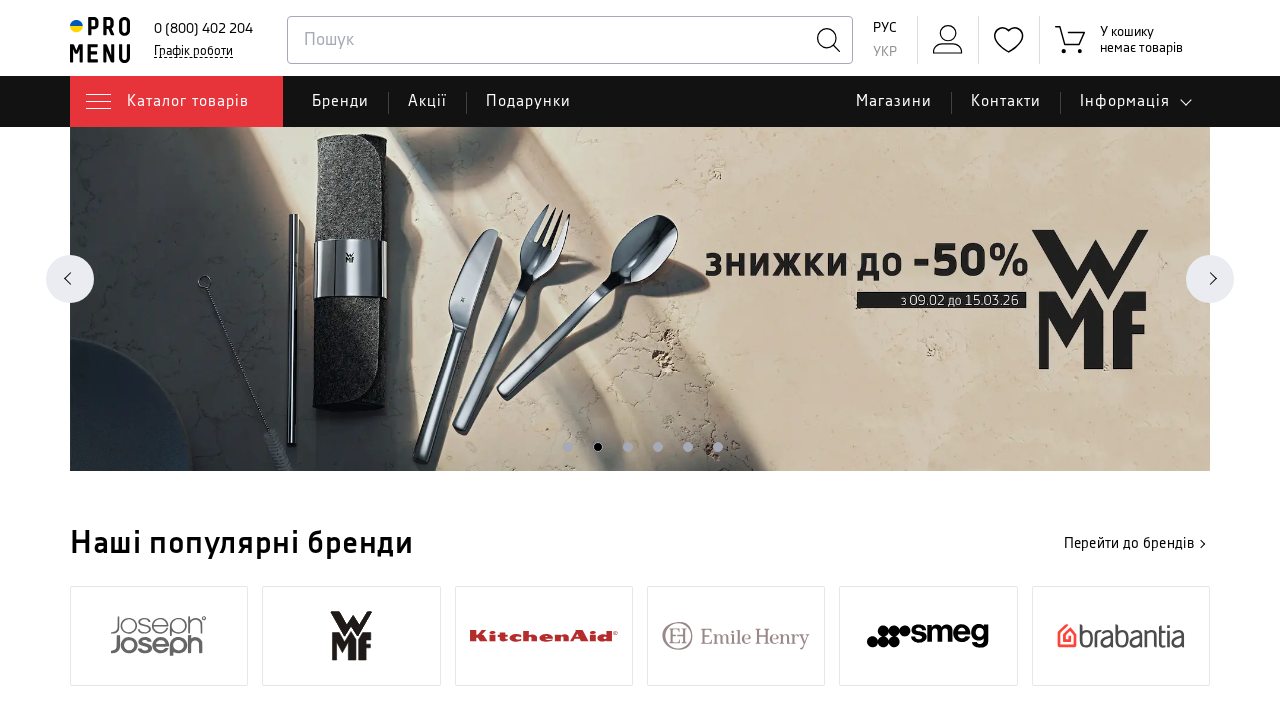

Waited for page to reach networkidle state
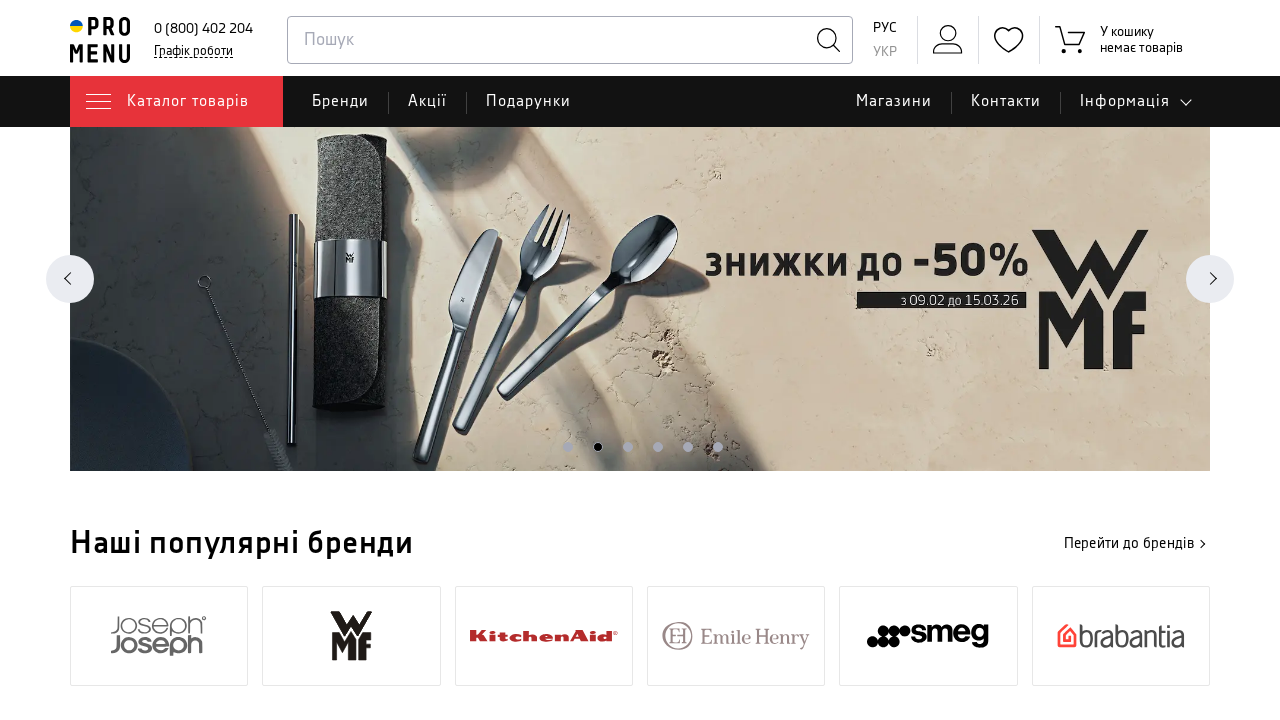

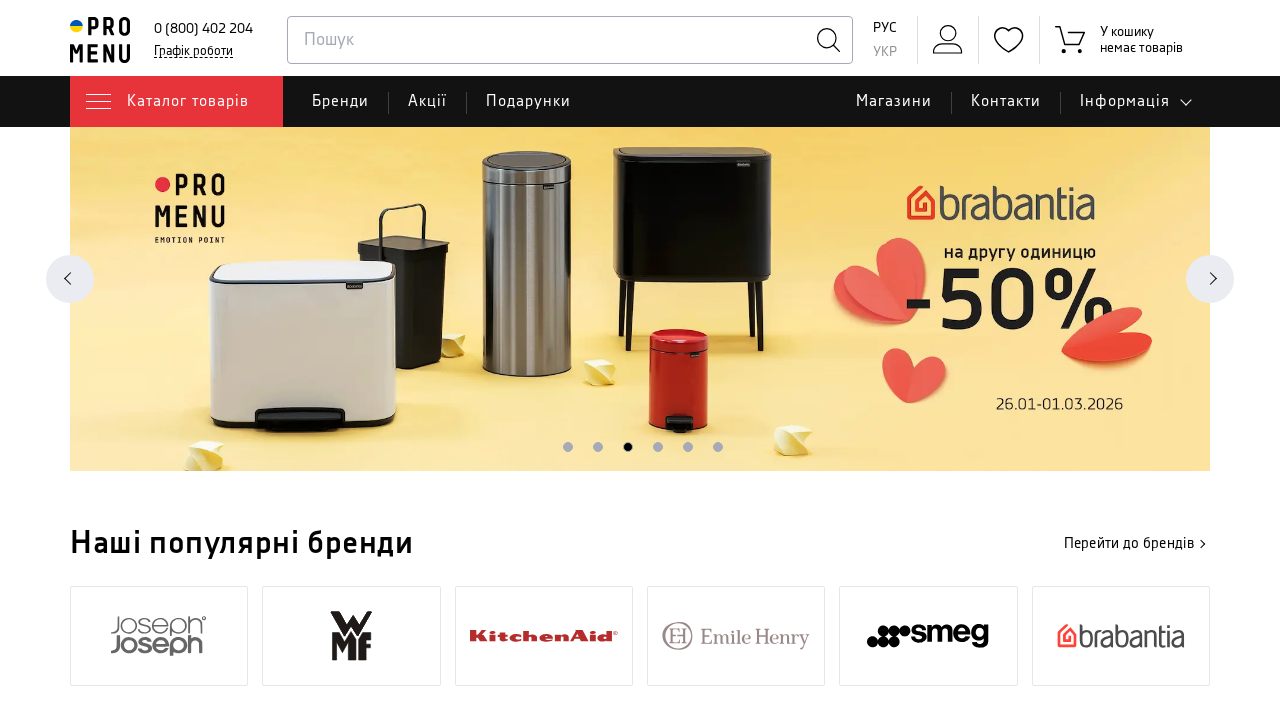